Navigates to the home page and verifies the application logo is displayed and checks the page title

Starting URL: https://automationexercise.com/

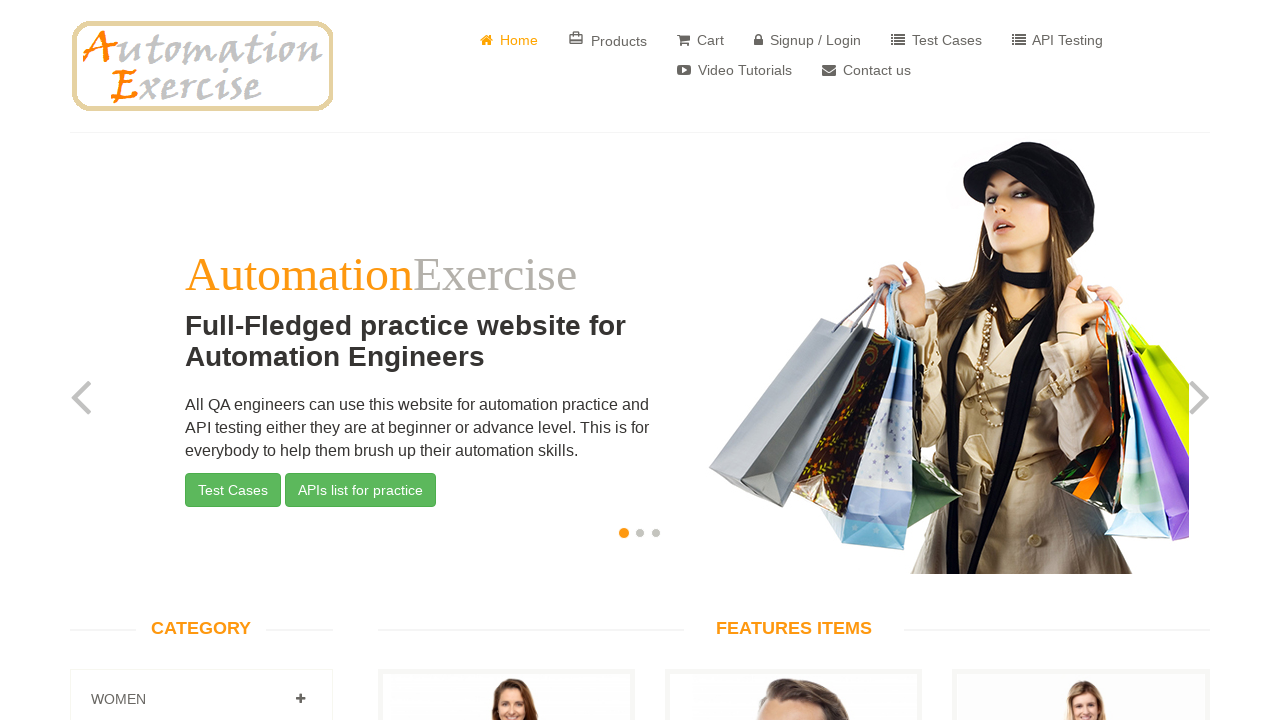

Application logo is visible on the home page
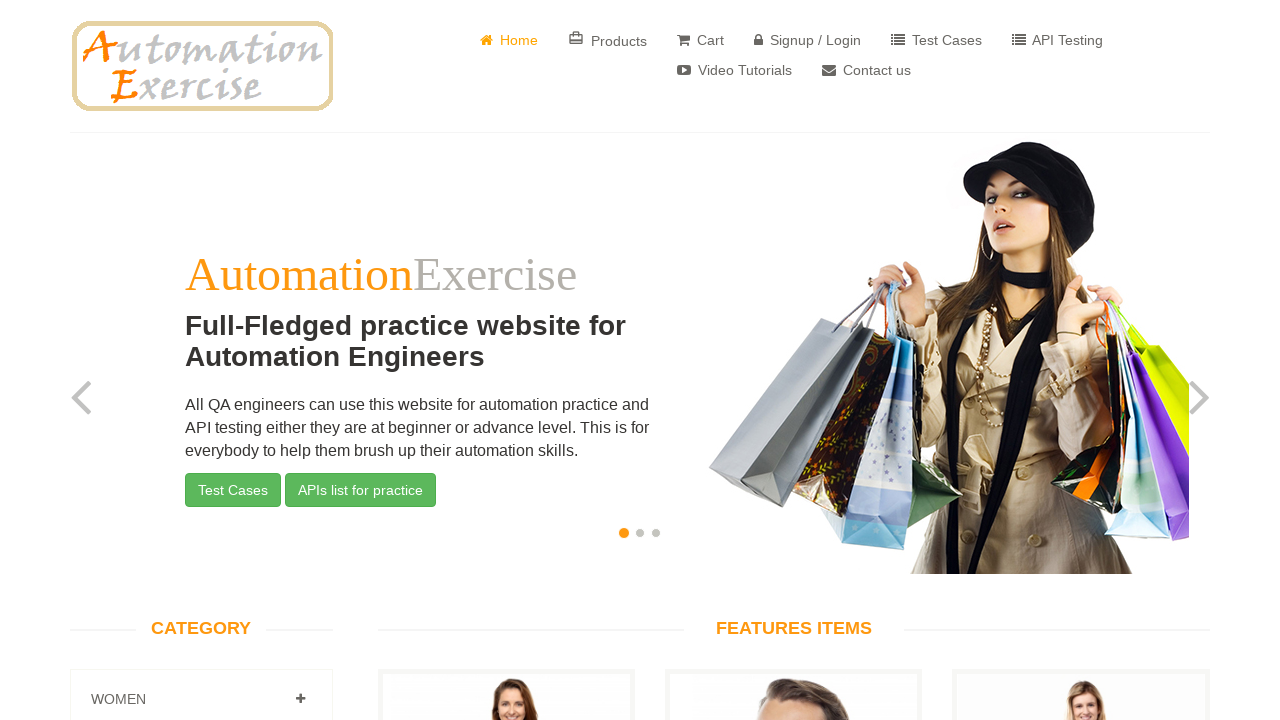

Page title verified as 'Automation Exercise'
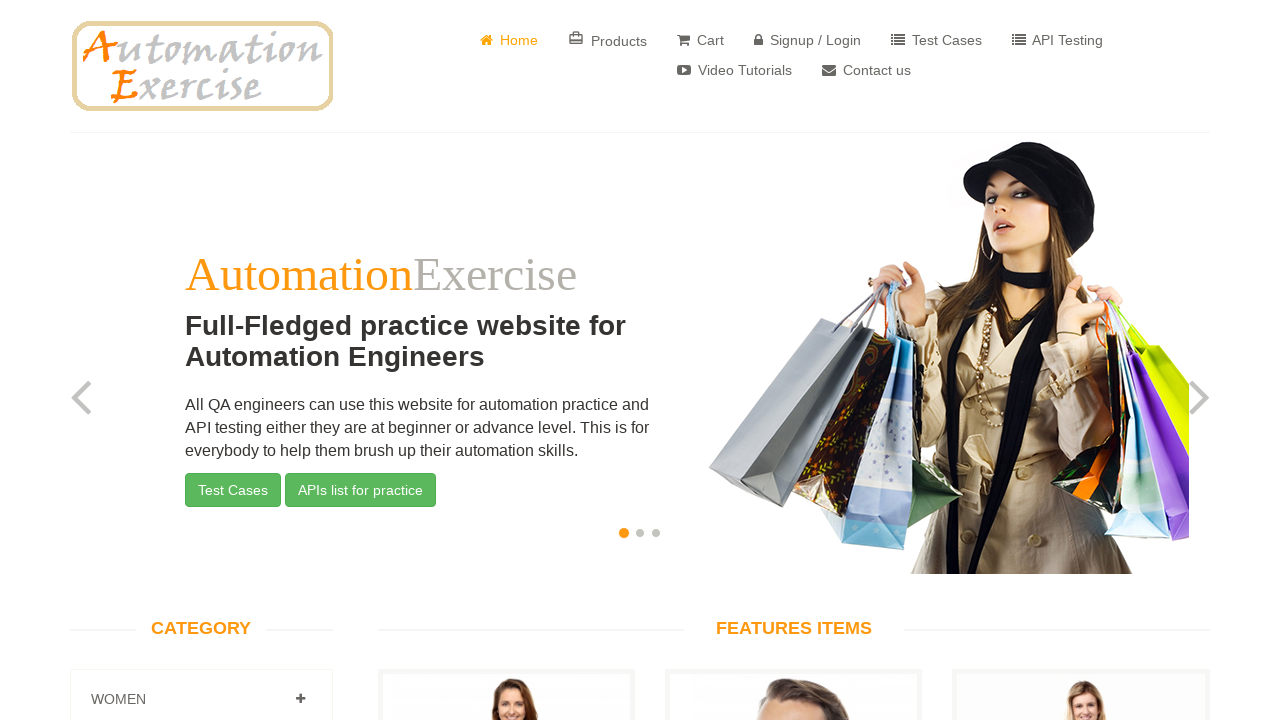

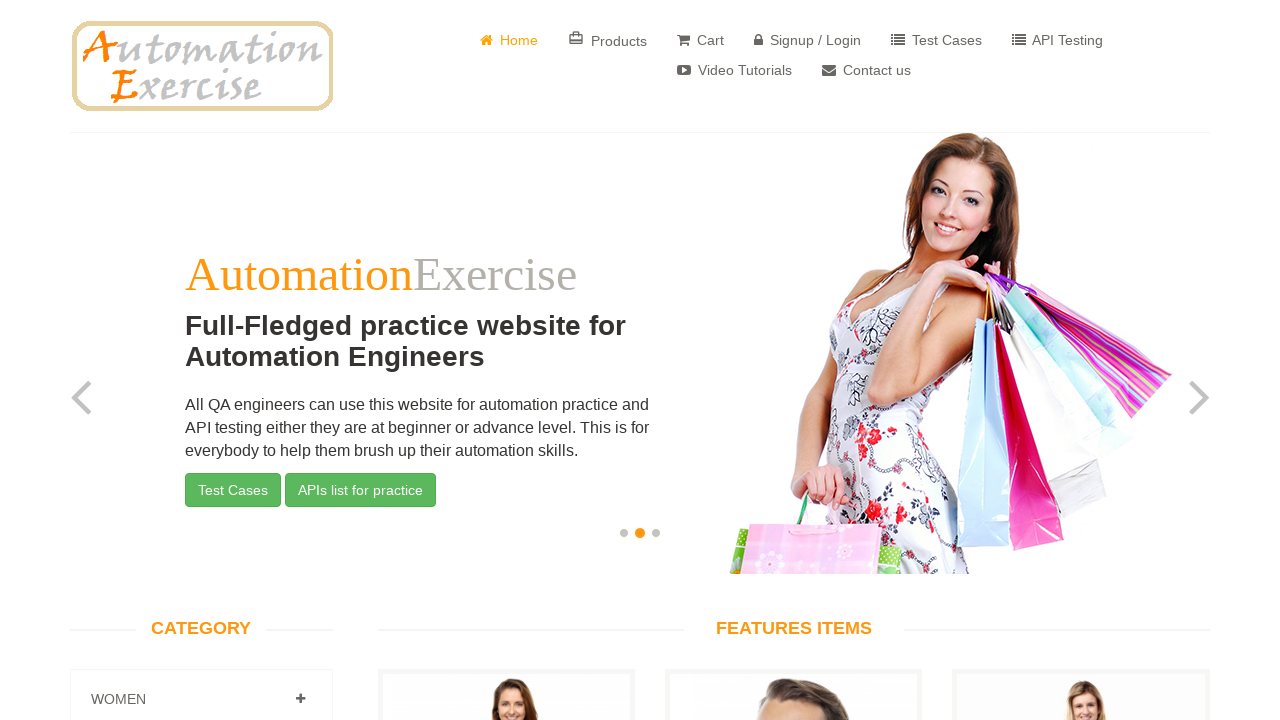